Tests an e-commerce practice site by searching for products containing "ca", verifying 4 visible products are displayed, and adding all matching products to cart

Starting URL: https://rahulshettyacademy.com/seleniumPractise/#/

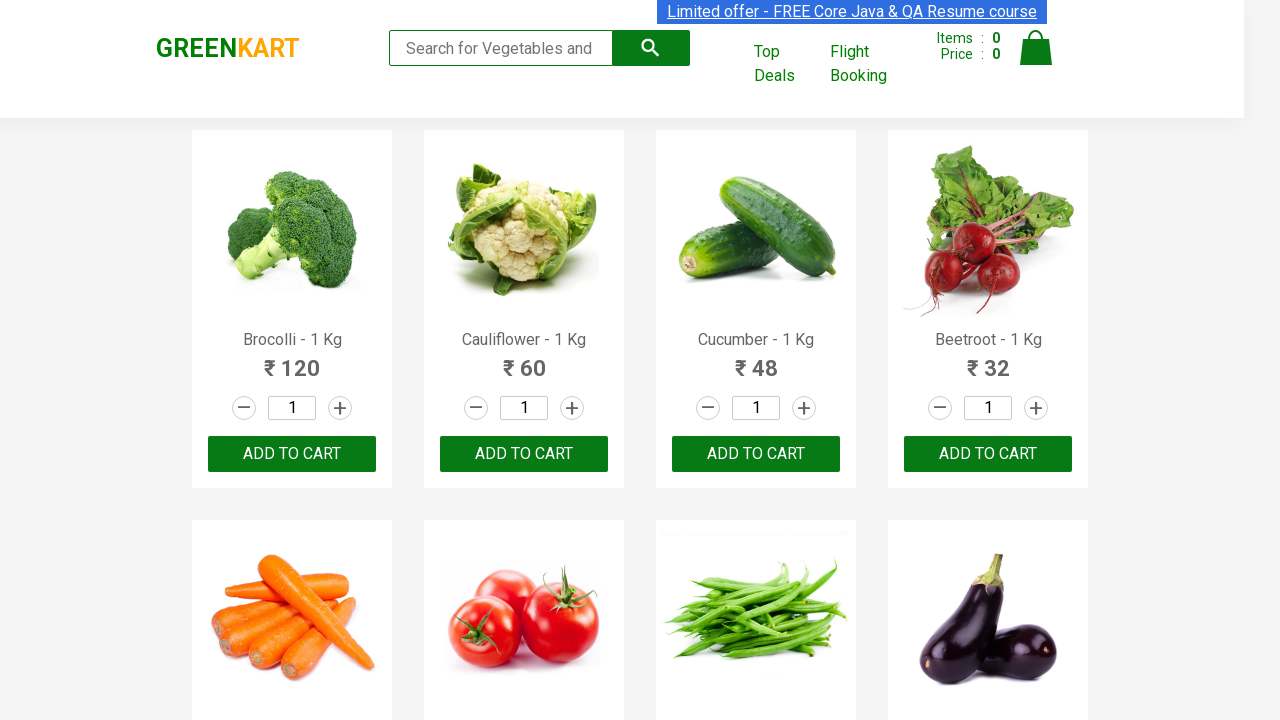

Filled search field with 'ca' on .search-keyword
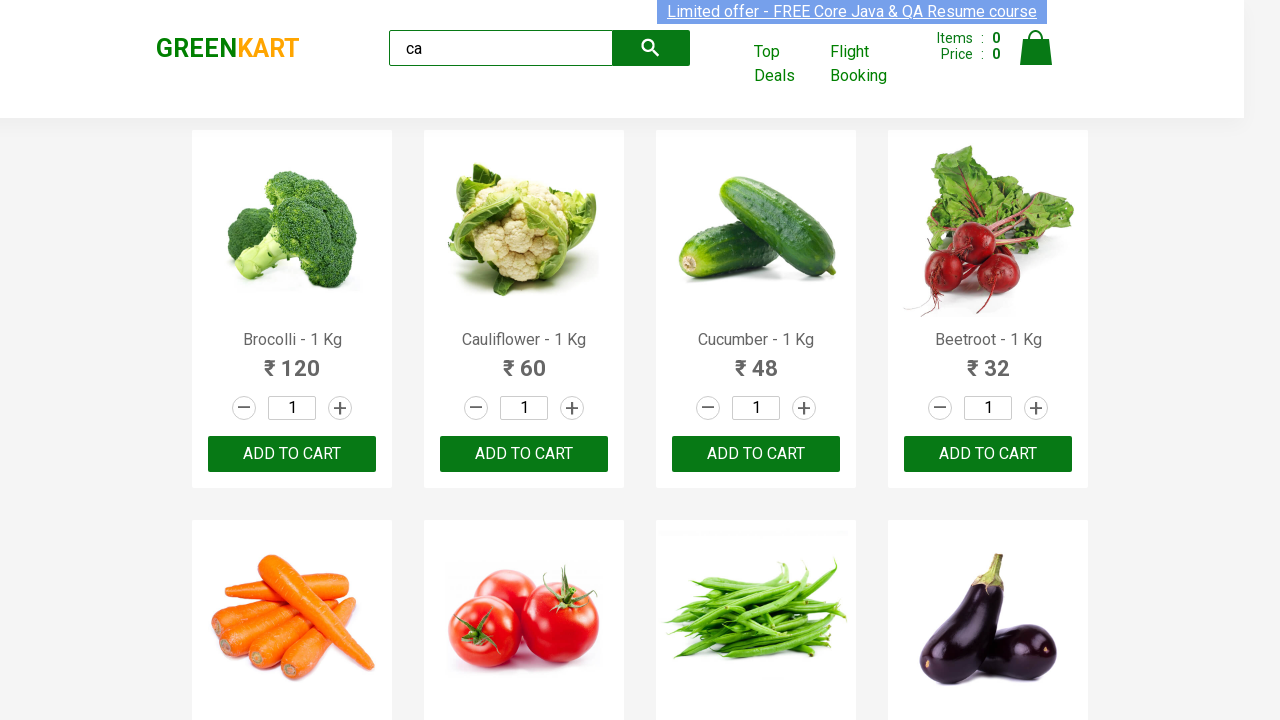

Waited for search results to load
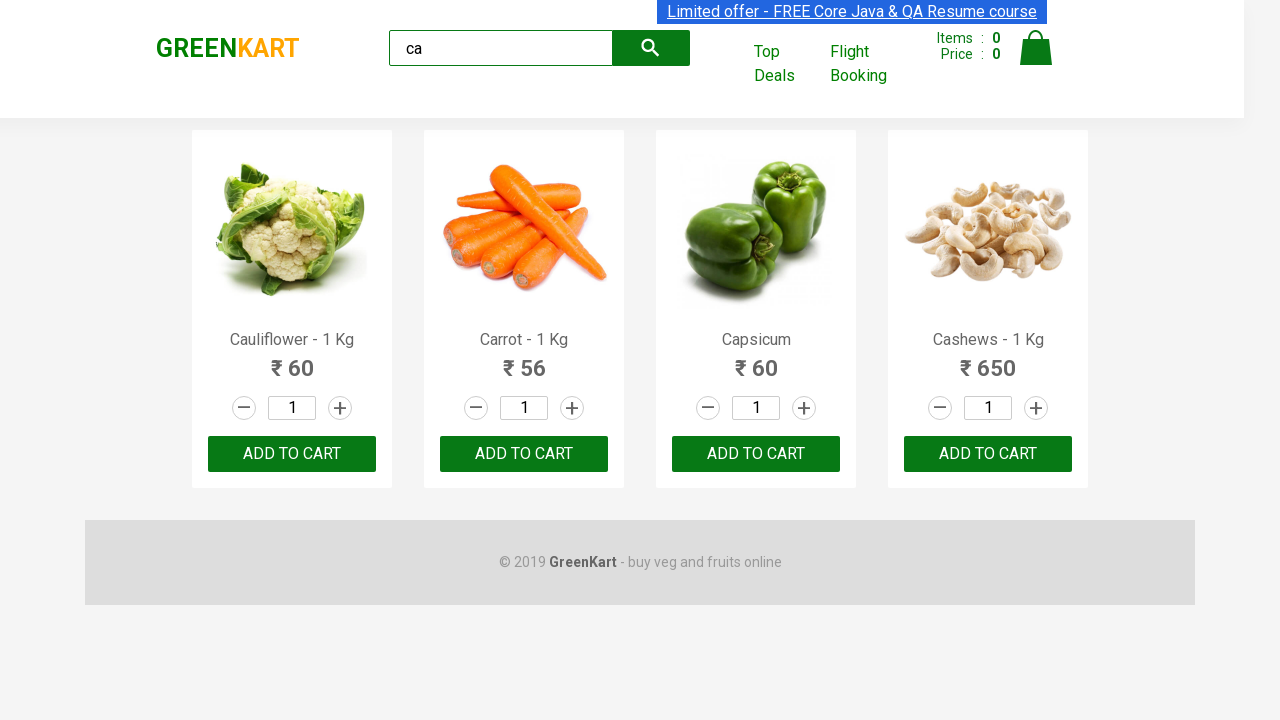

Verified 4 visible products are displayed
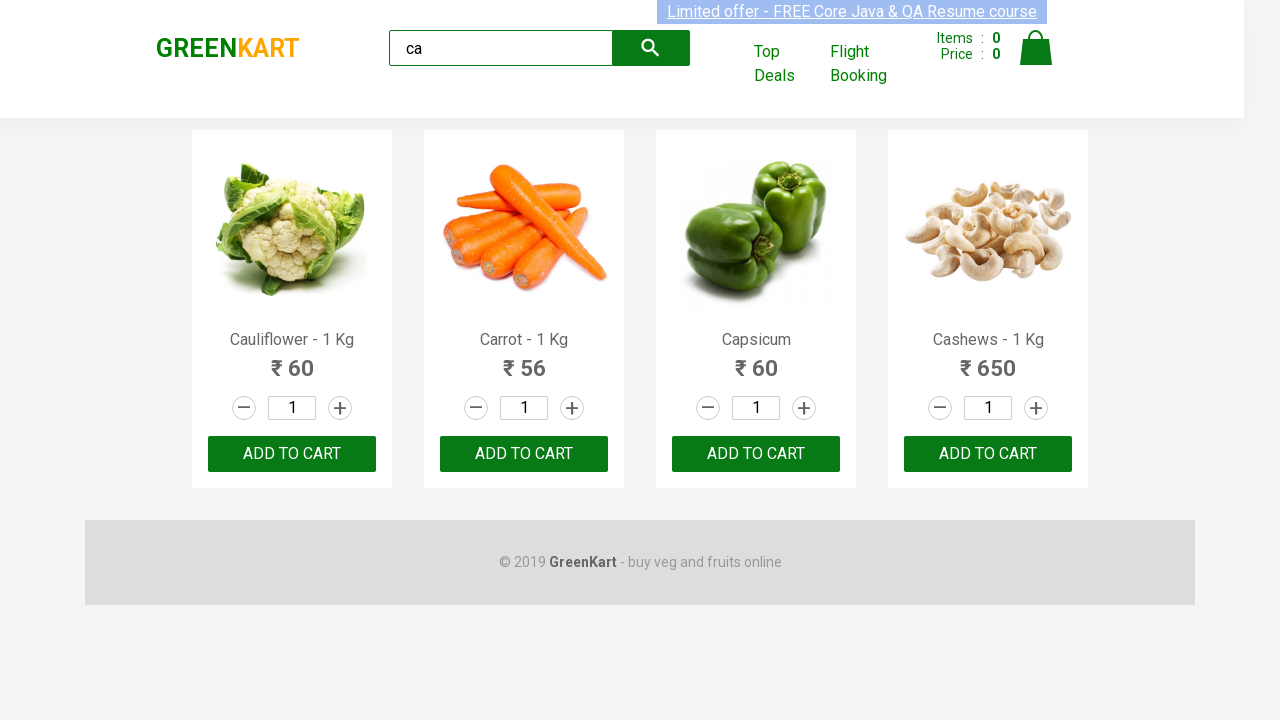

Located 4 total products
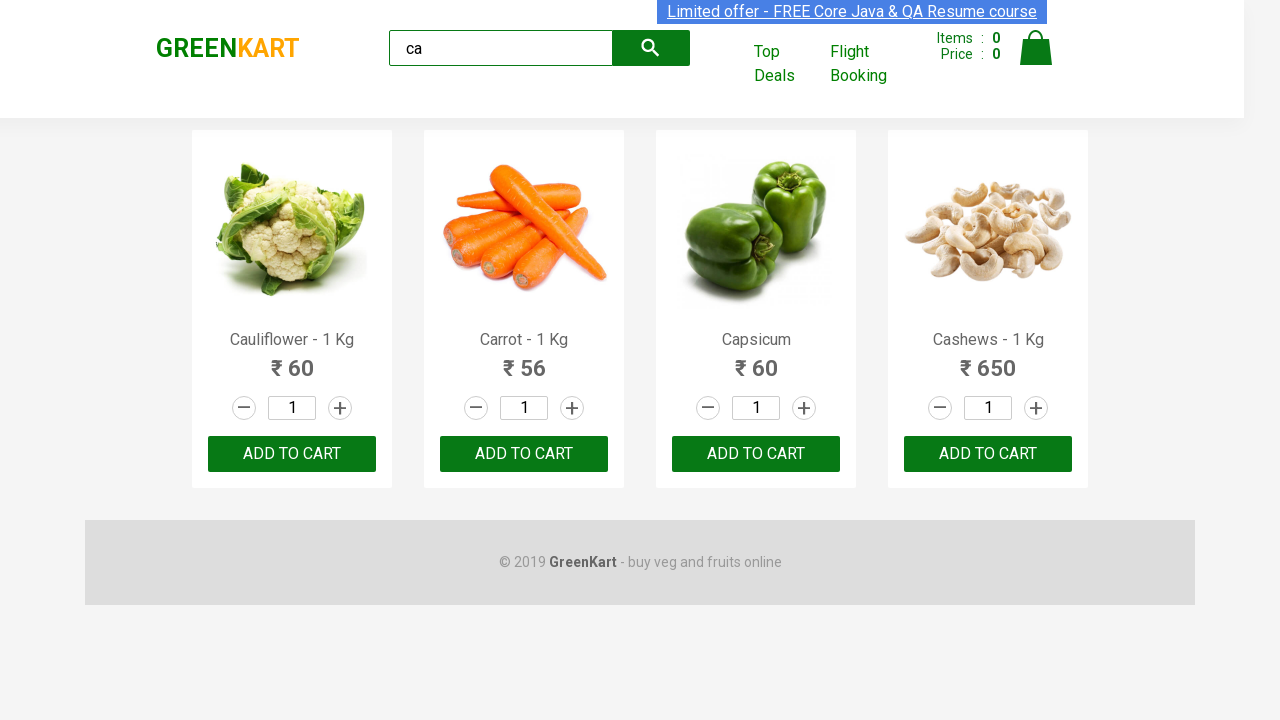

Clicked Add to Cart button for product 1 at (292, 454) on .products .product >> nth=0 >> button
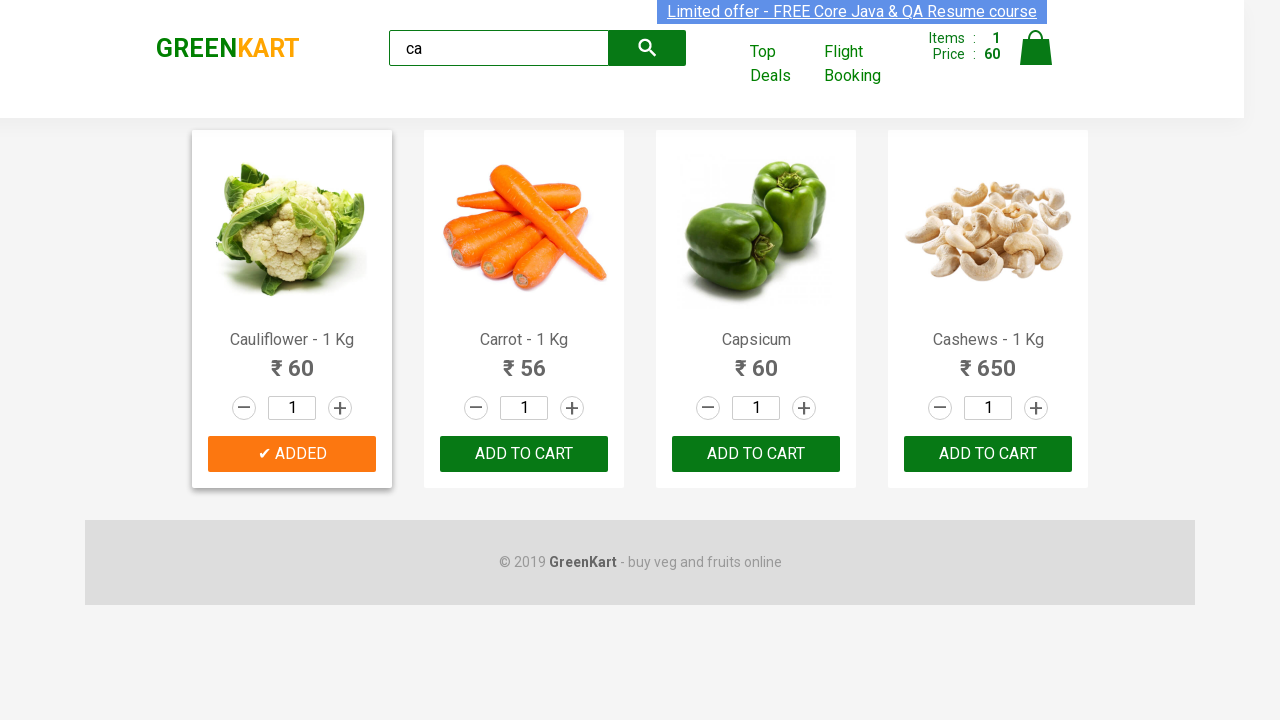

Confirmed product 1 added to cart
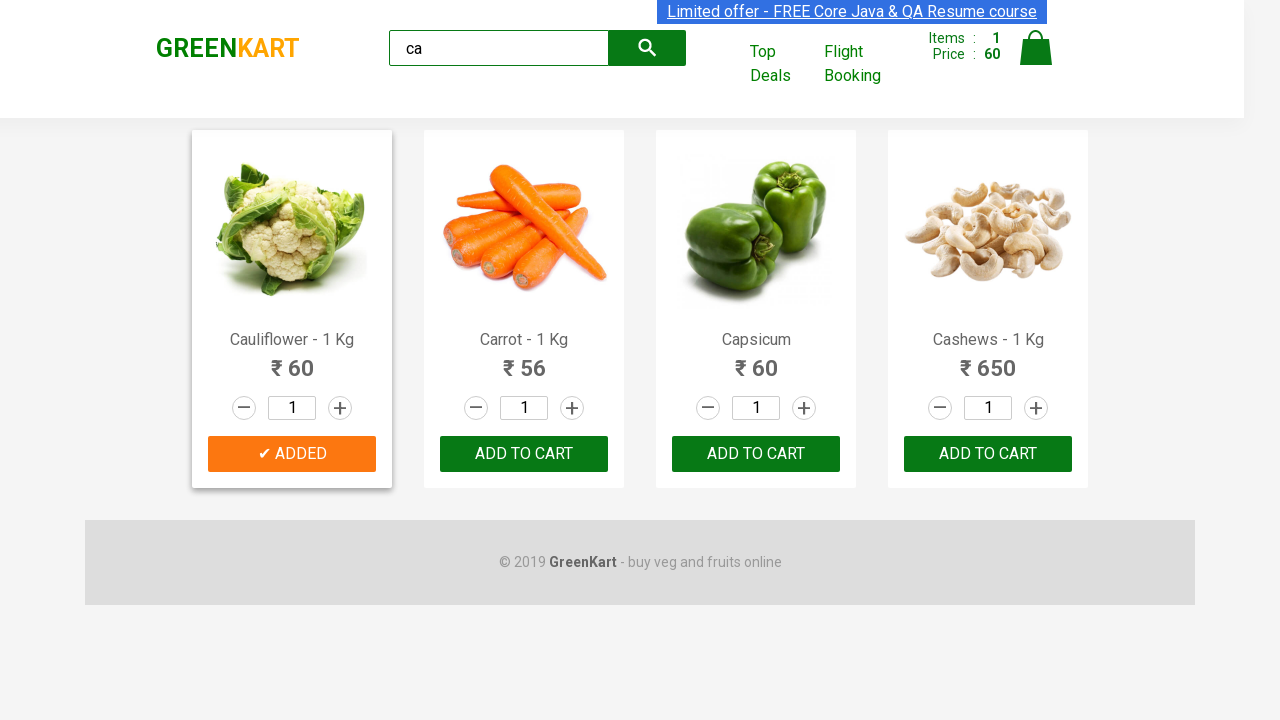

Clicked Add to Cart button for product 2 at (524, 454) on .products .product >> nth=1 >> button
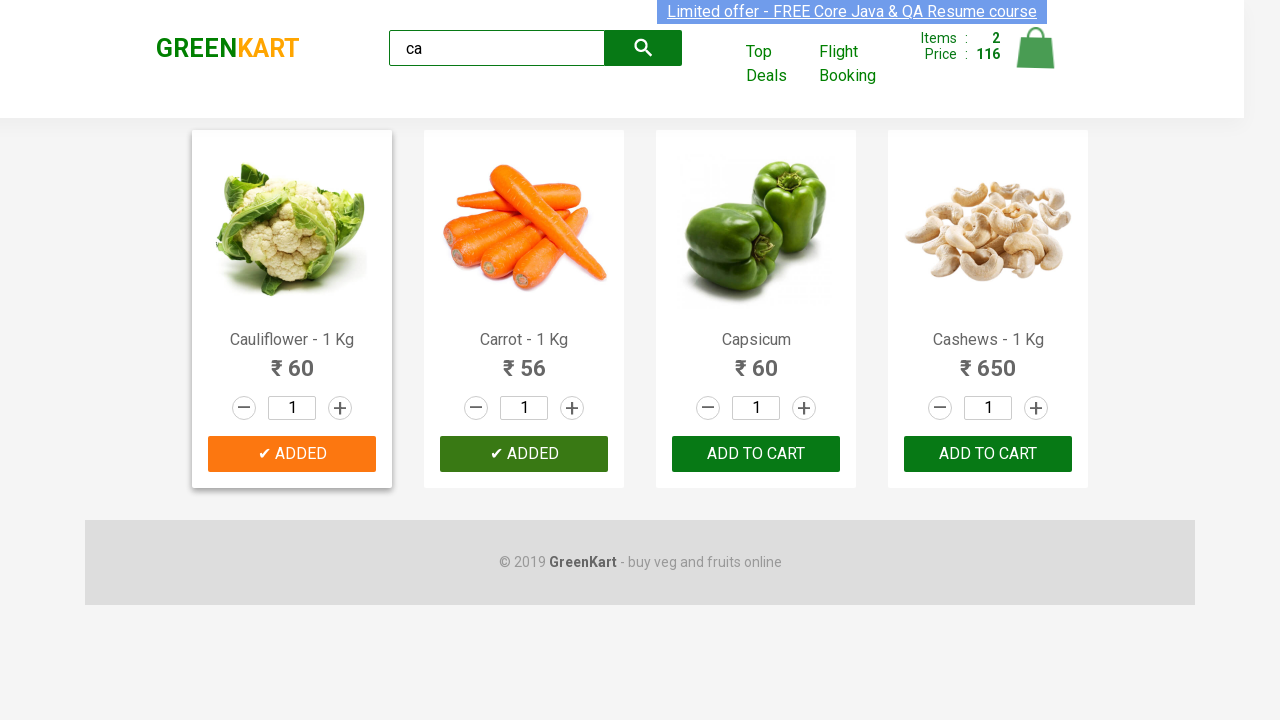

Confirmed product 2 added to cart
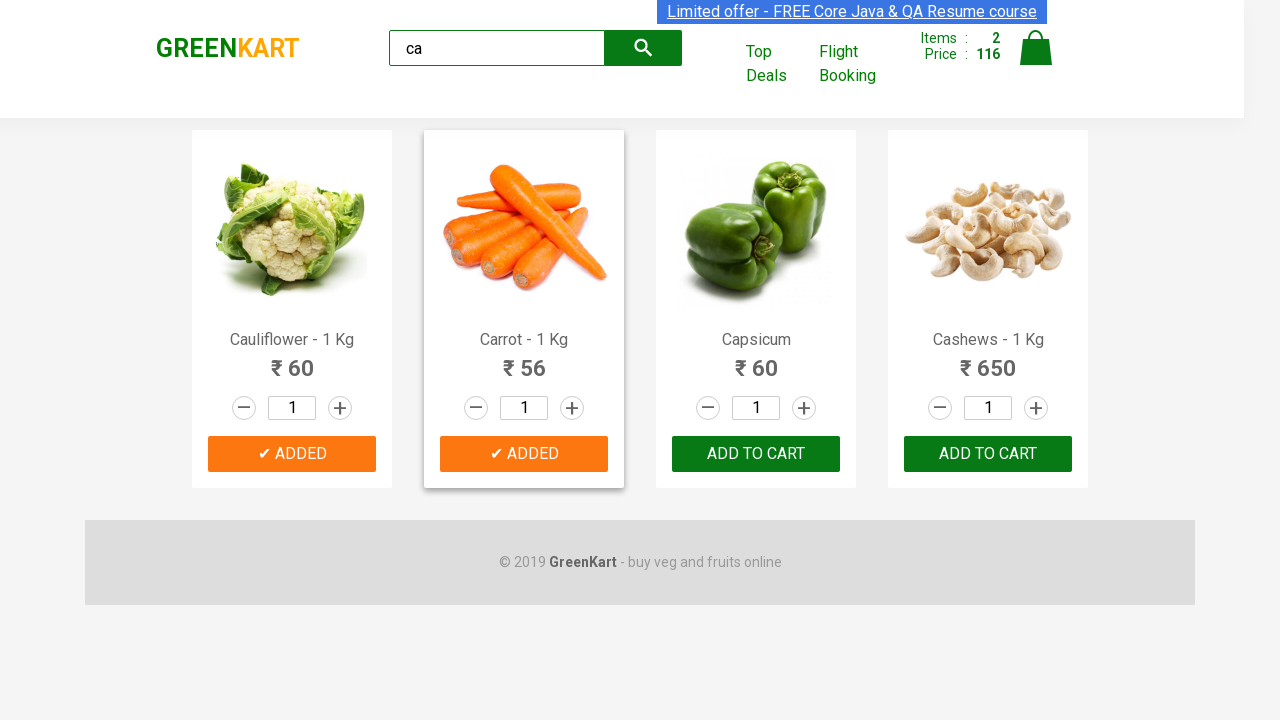

Clicked Add to Cart button for product 3 at (756, 454) on .products .product >> nth=2 >> button
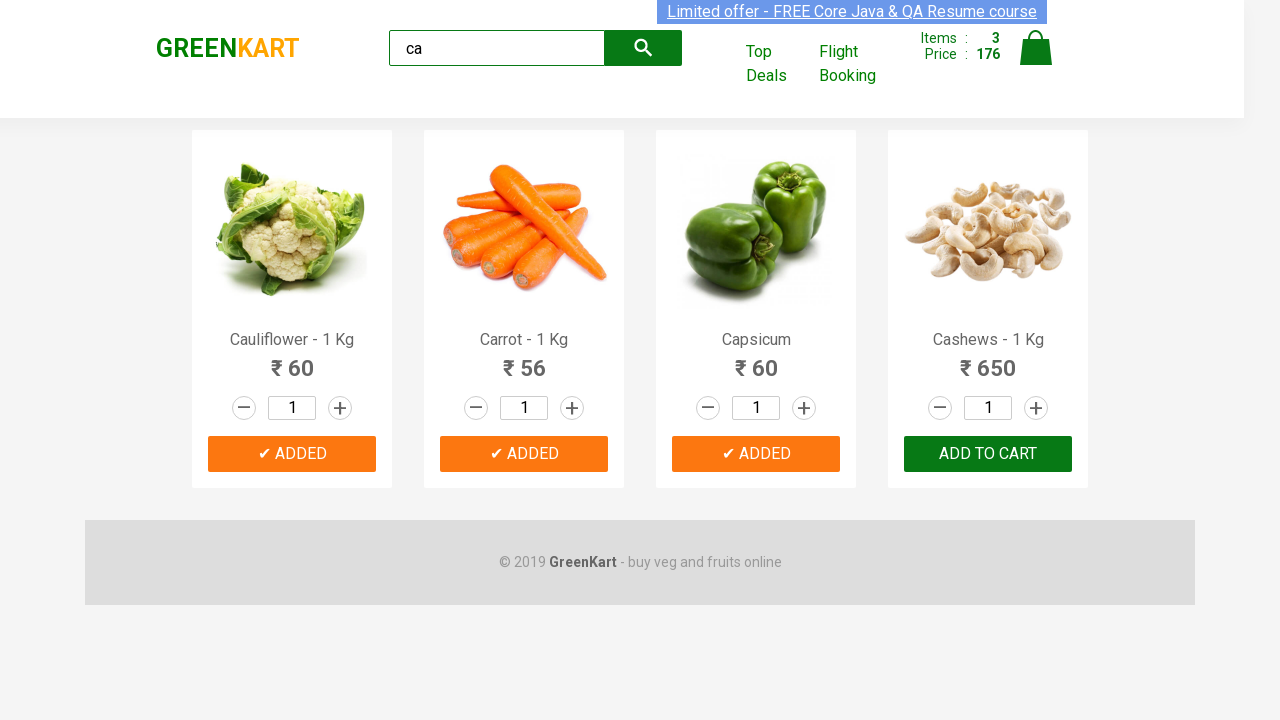

Confirmed product 3 added to cart
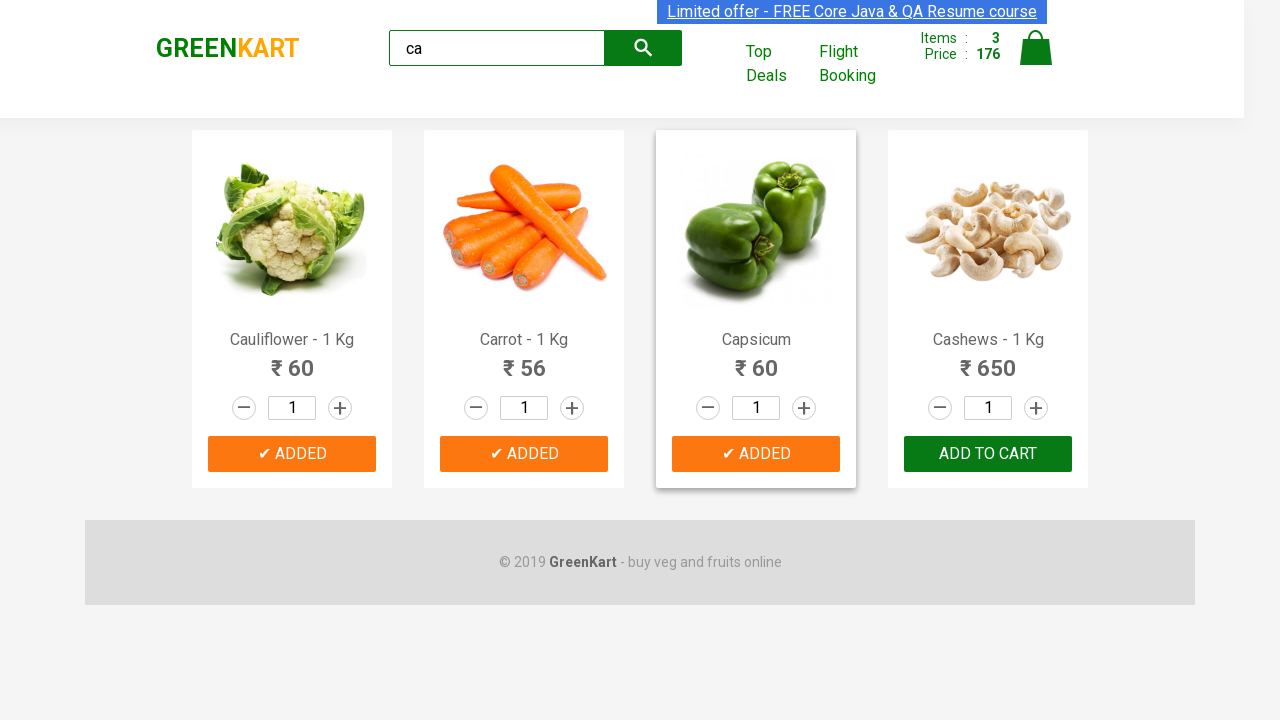

Clicked Add to Cart button for product 4 at (988, 454) on .products .product >> nth=3 >> button
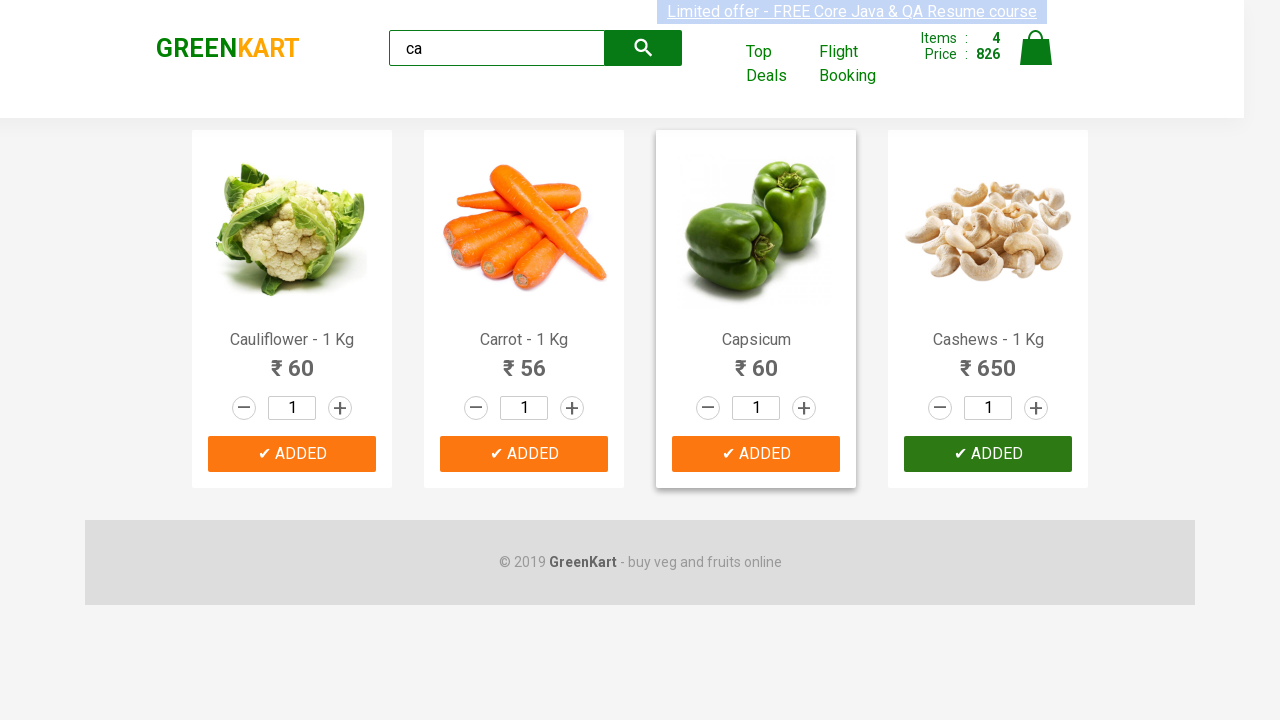

Confirmed product 4 added to cart
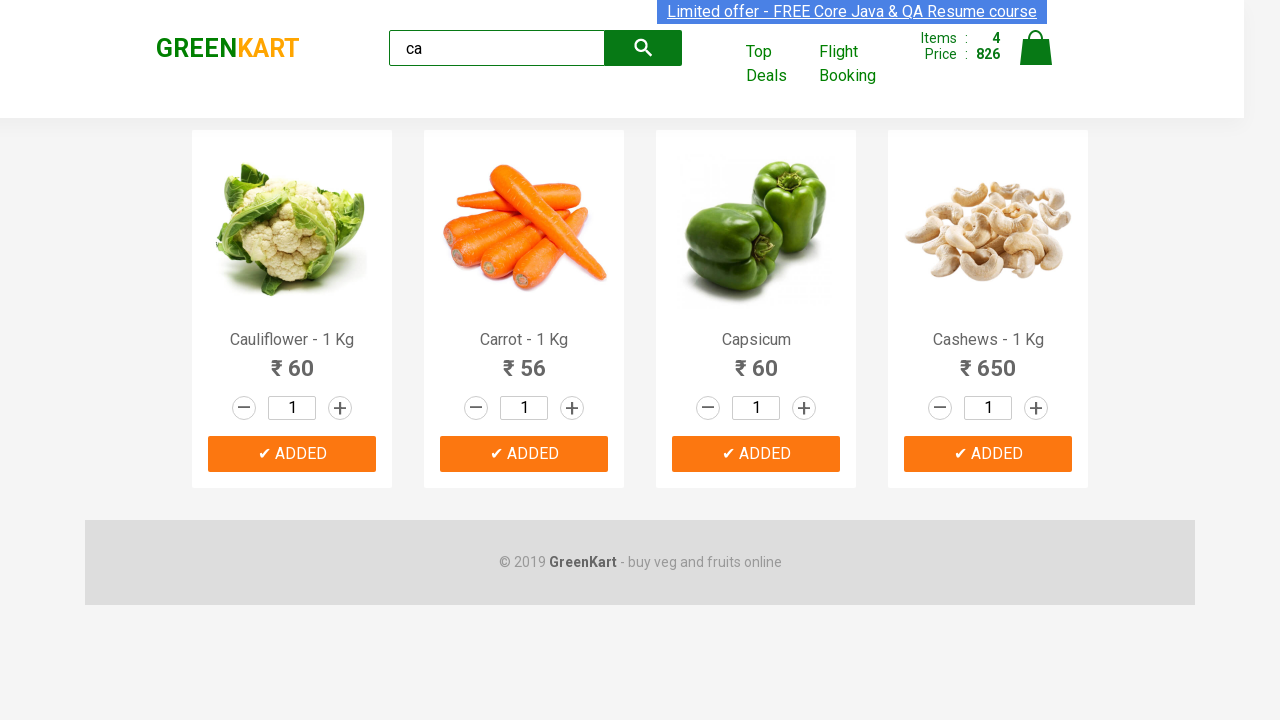

Brand logo element is loaded and ready
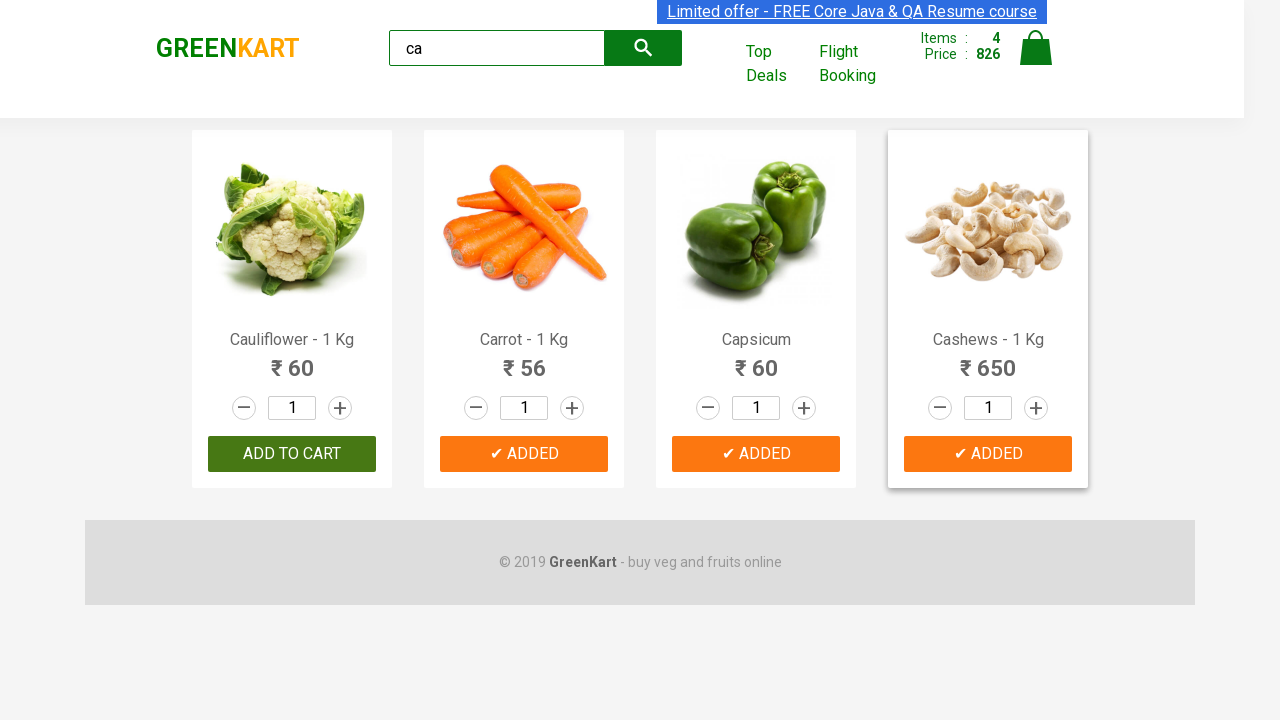

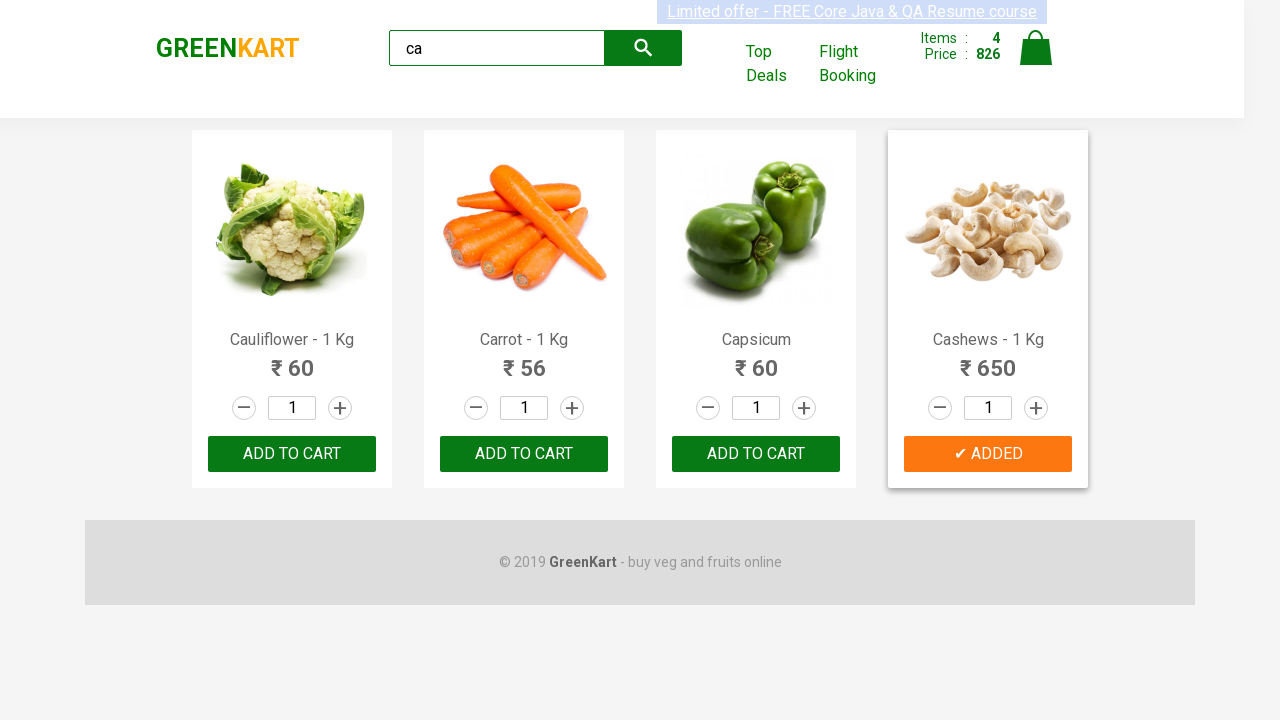